Navigates from TodoMVC to Playwright documentation website

Starting URL: http://todomvc.com

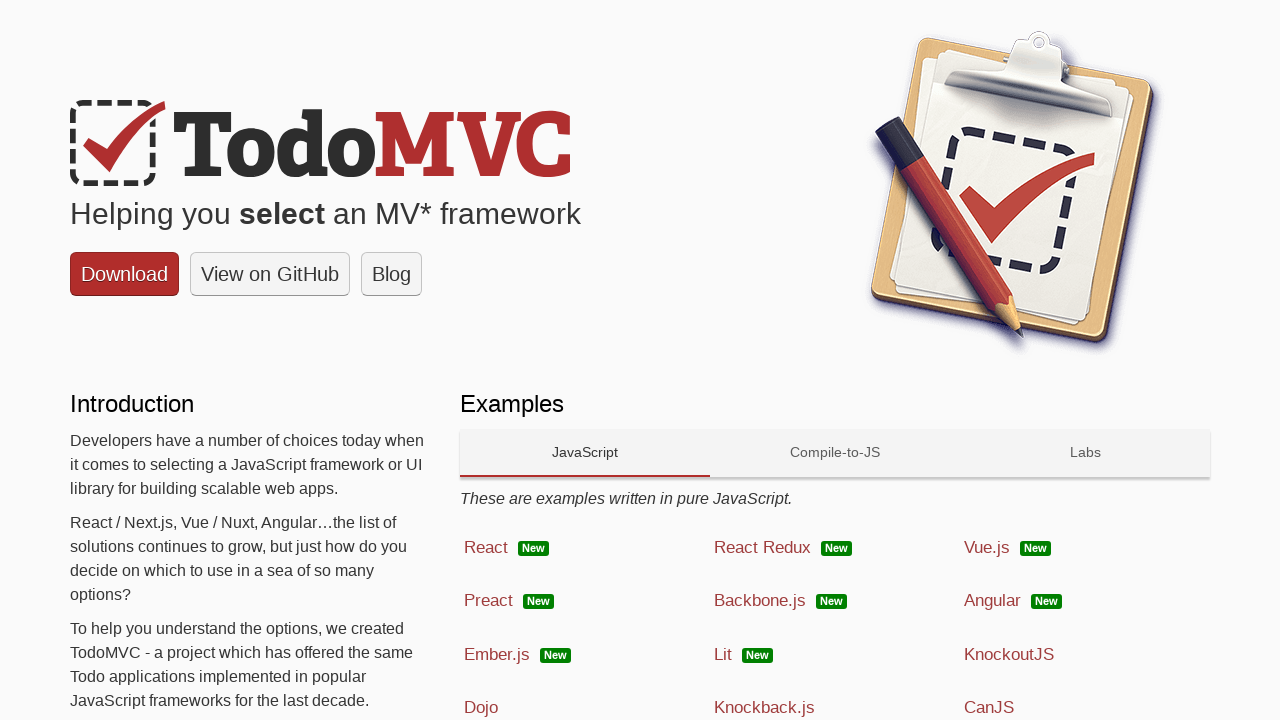

Navigated to TodoMVC website
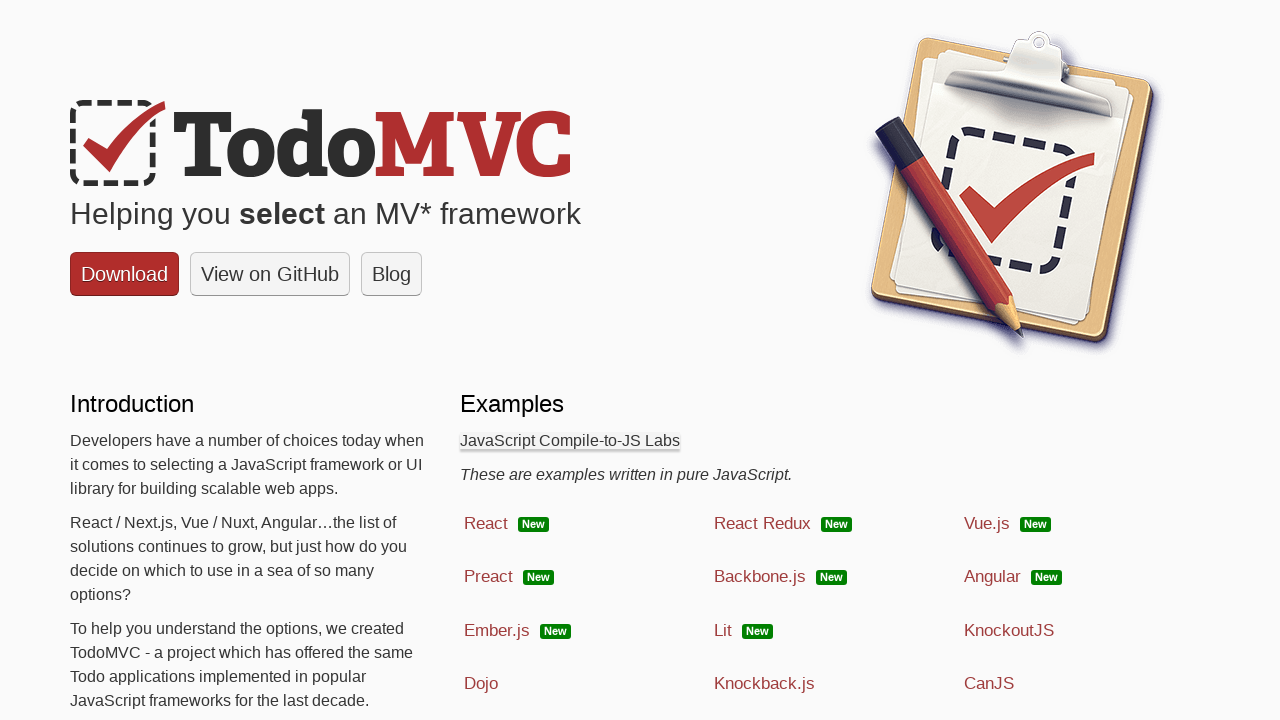

Navigated to Playwright documentation website
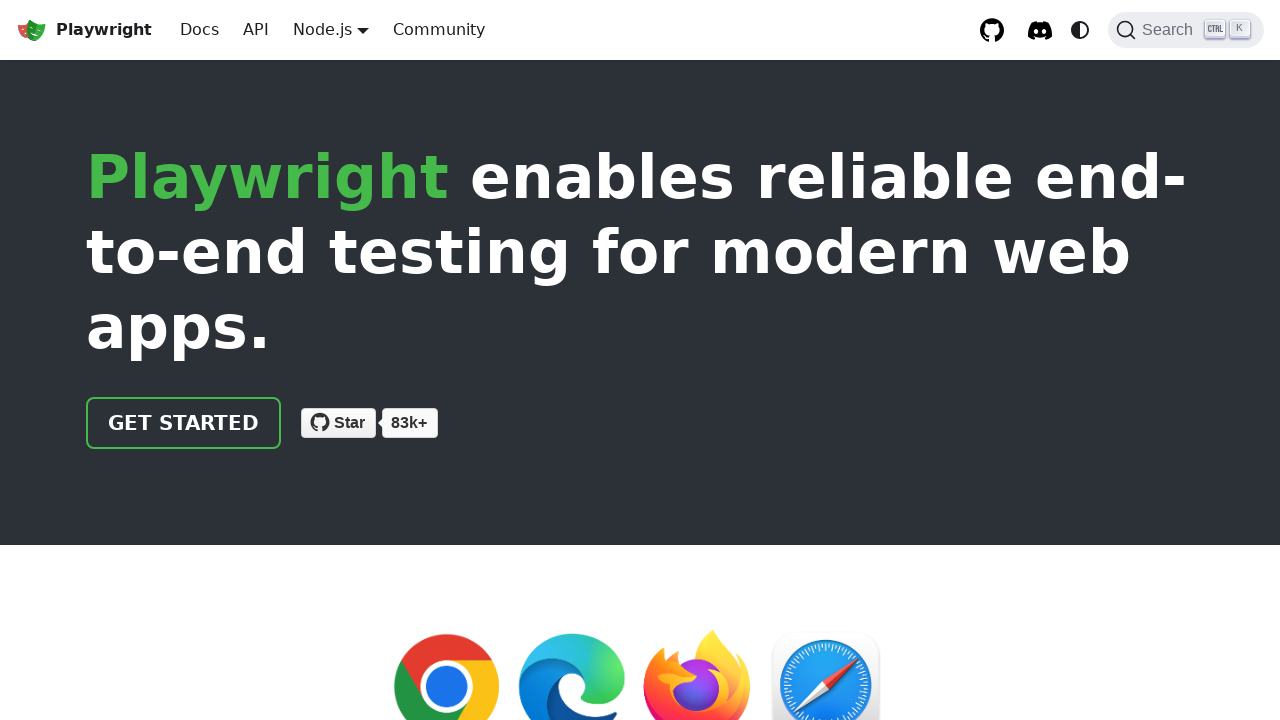

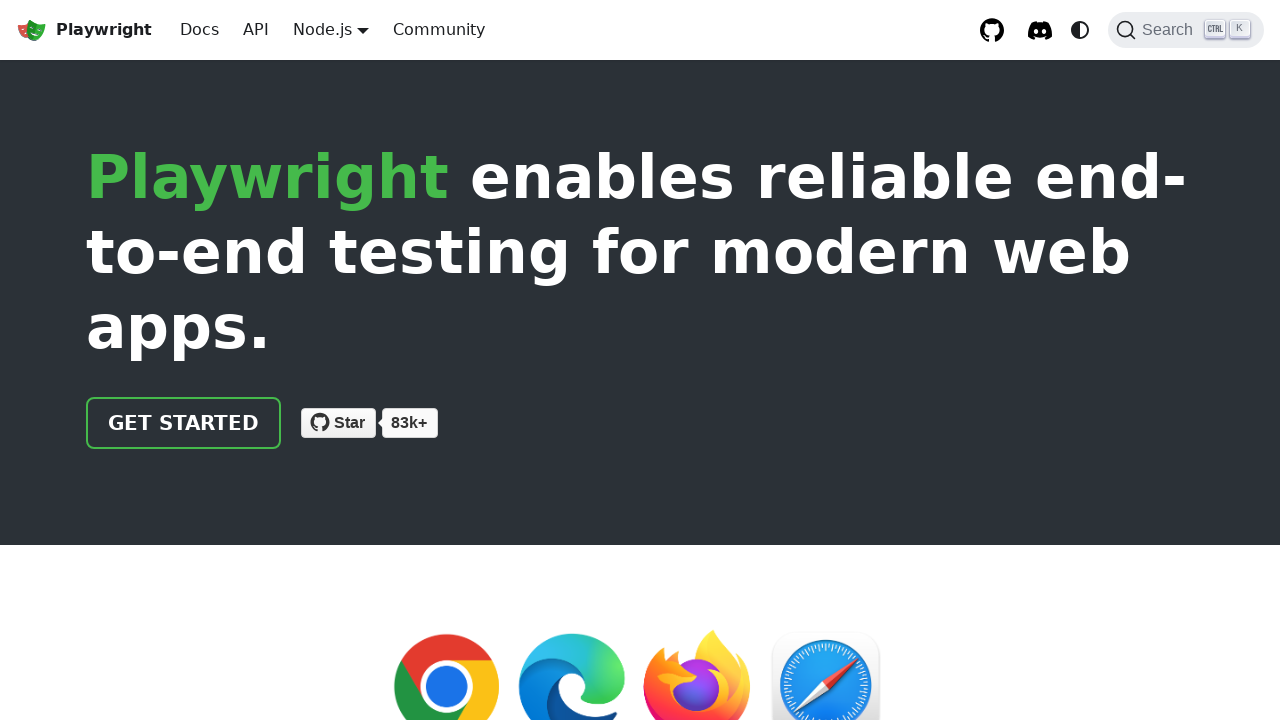